Tests filling a text area field on the omayo blogspot test page by entering a name into the textarea element.

Starting URL: https://omayo.blogspot.com

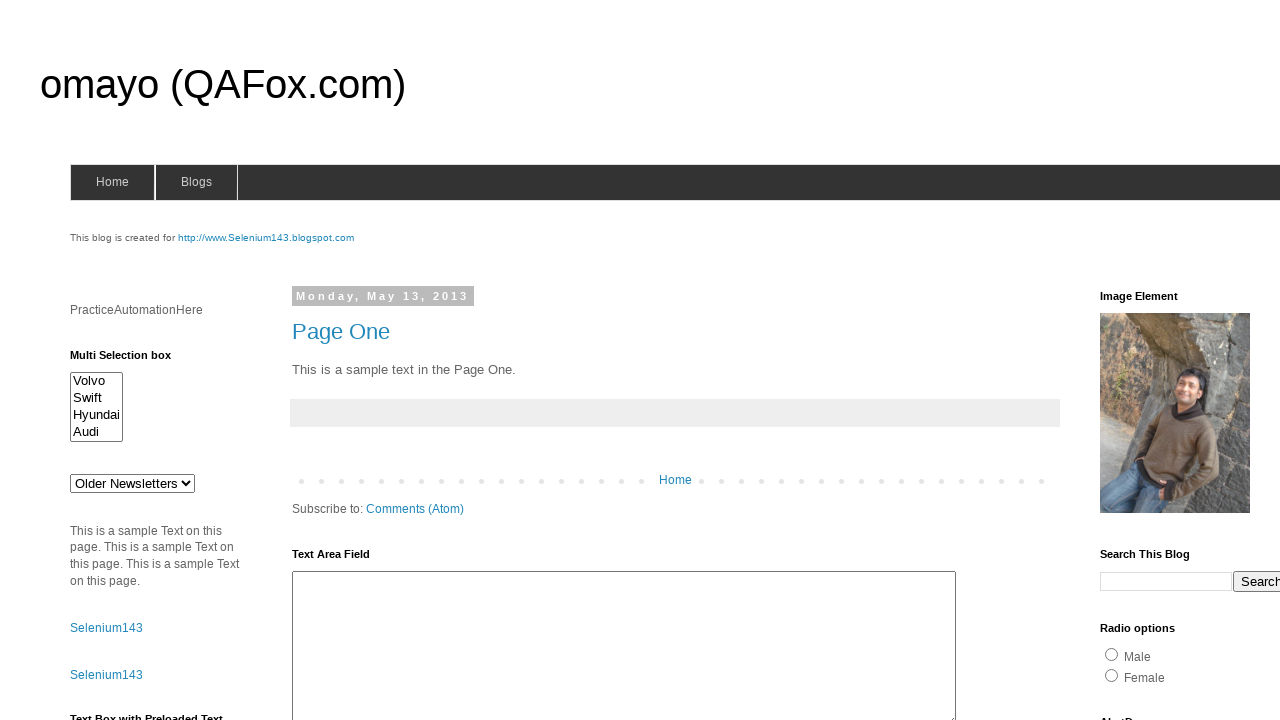

Navigated to omayo blogspot test page
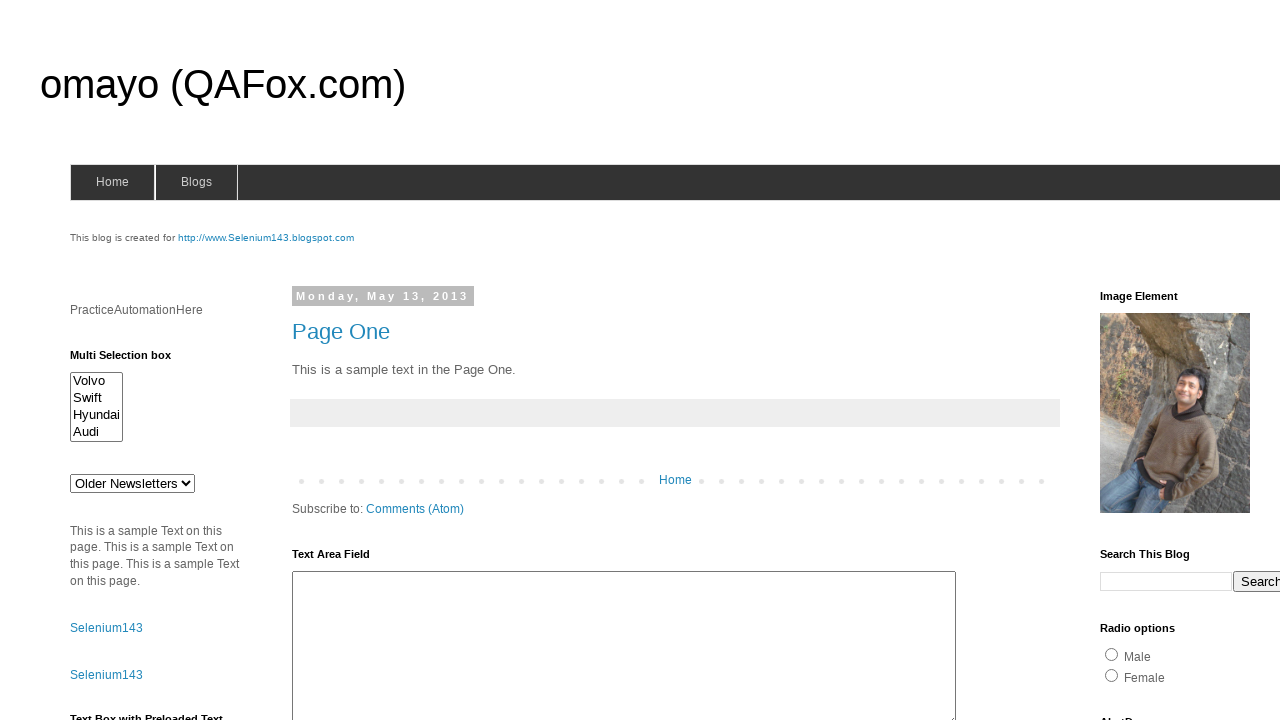

Filled textarea field with name 'Arun Motoori' on #ta1
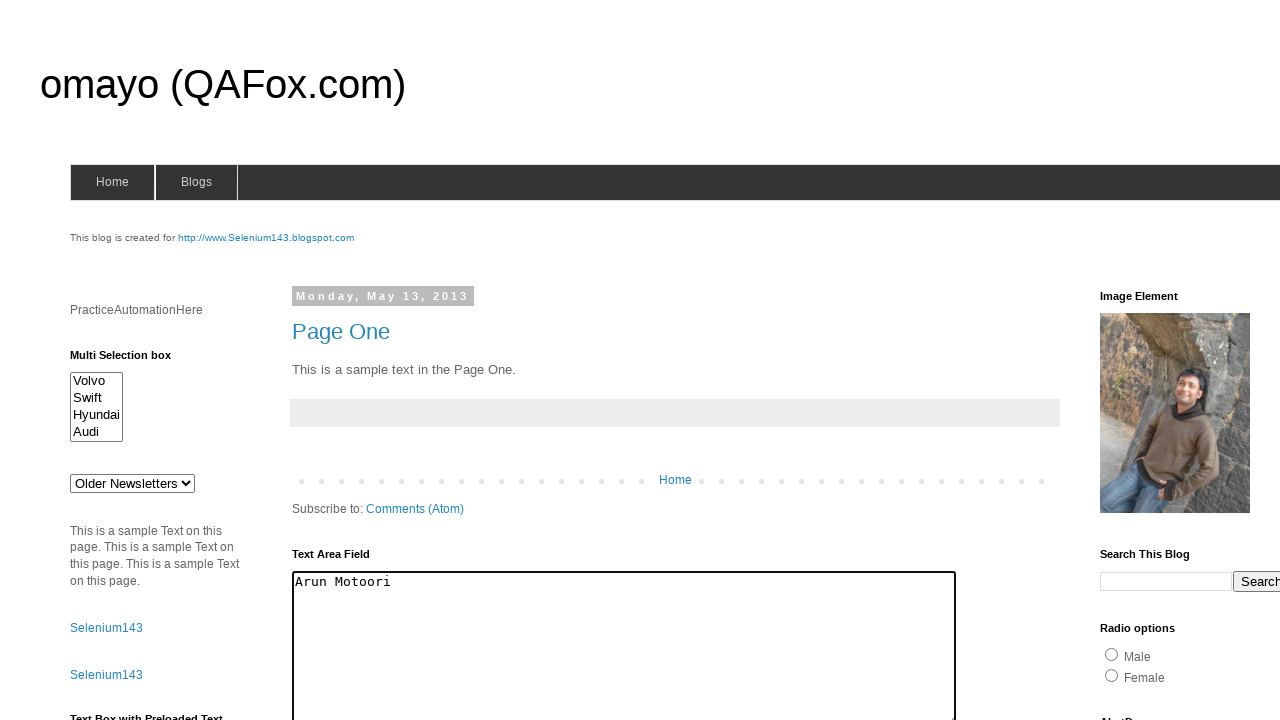

Waited 1000ms for action to be visible
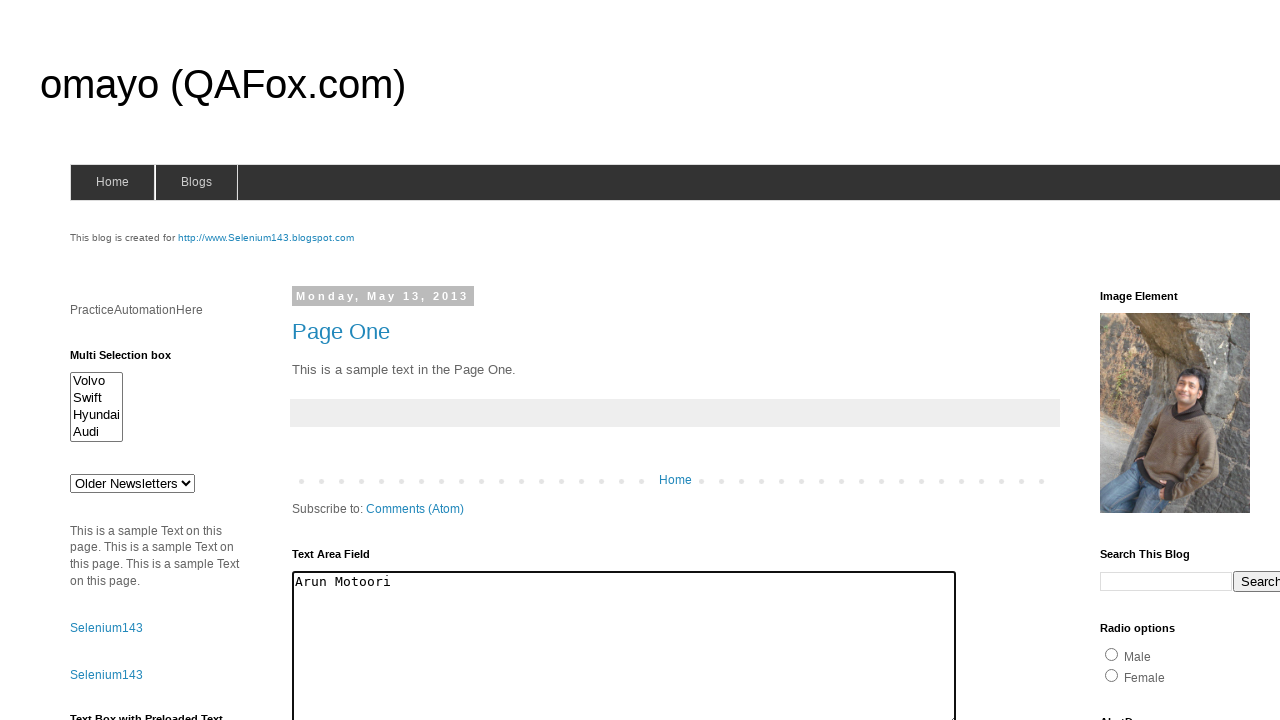

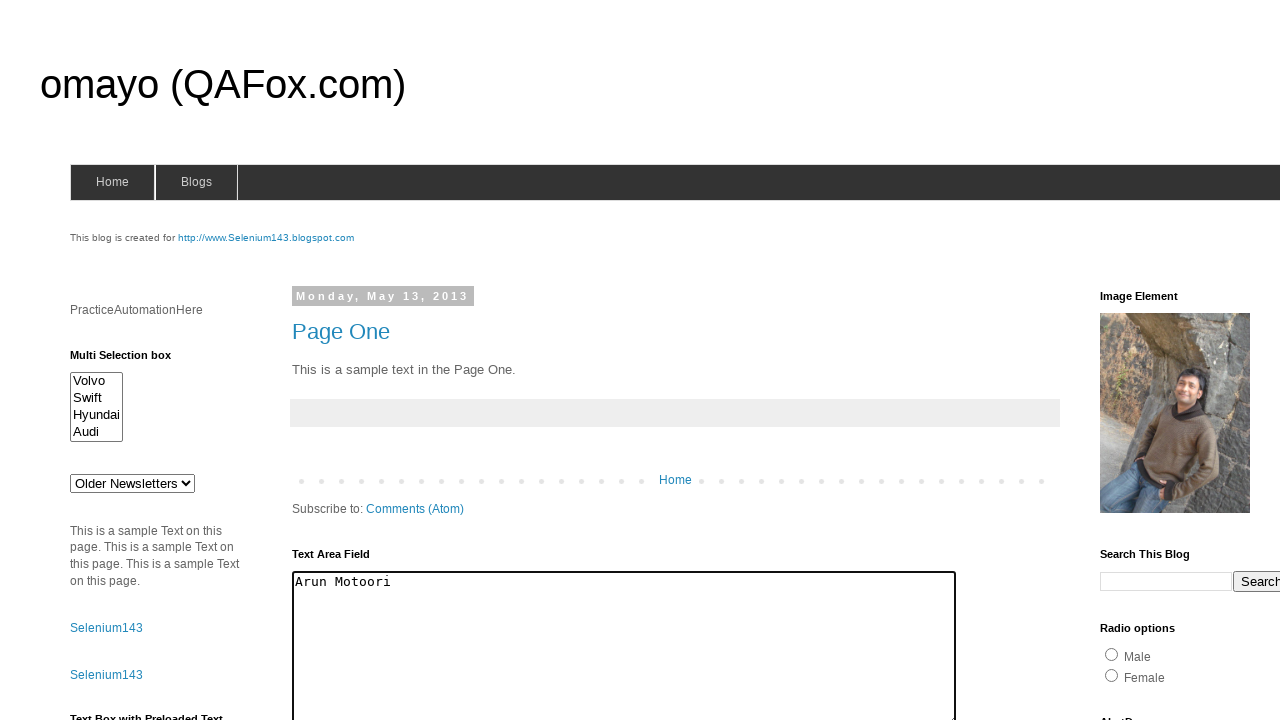